Tests dropdown menu selection on Salesforce signup form

Starting URL: https://www.salesforce.com/form/signup/elf-v2-login/?d=70130000000Enus

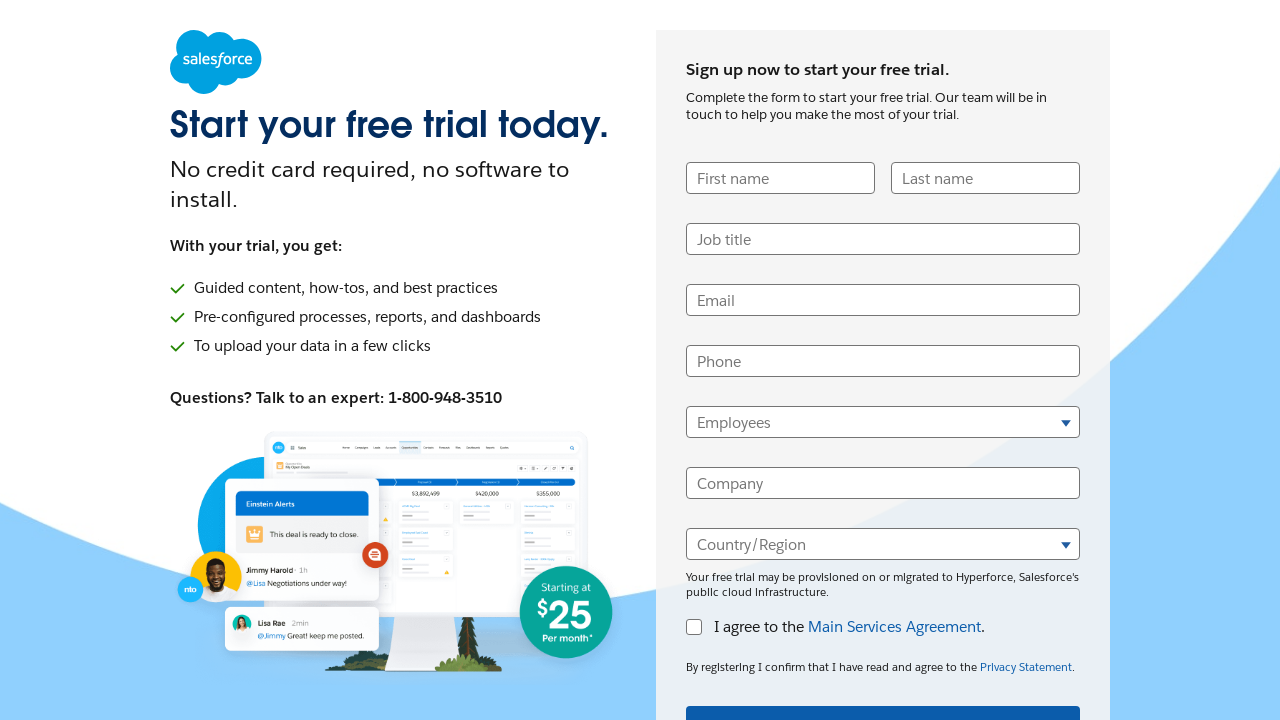

Selected company size from dropdown menu (index 2) on select[name='CompanyEmployees']
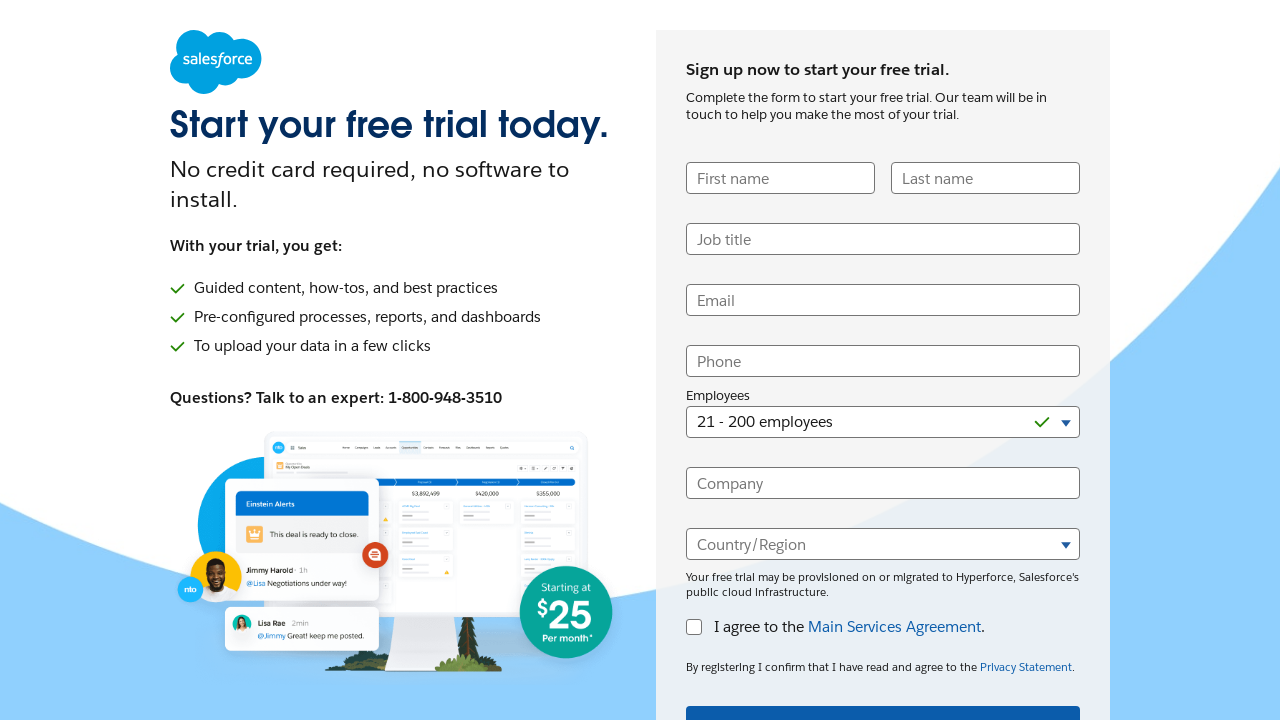

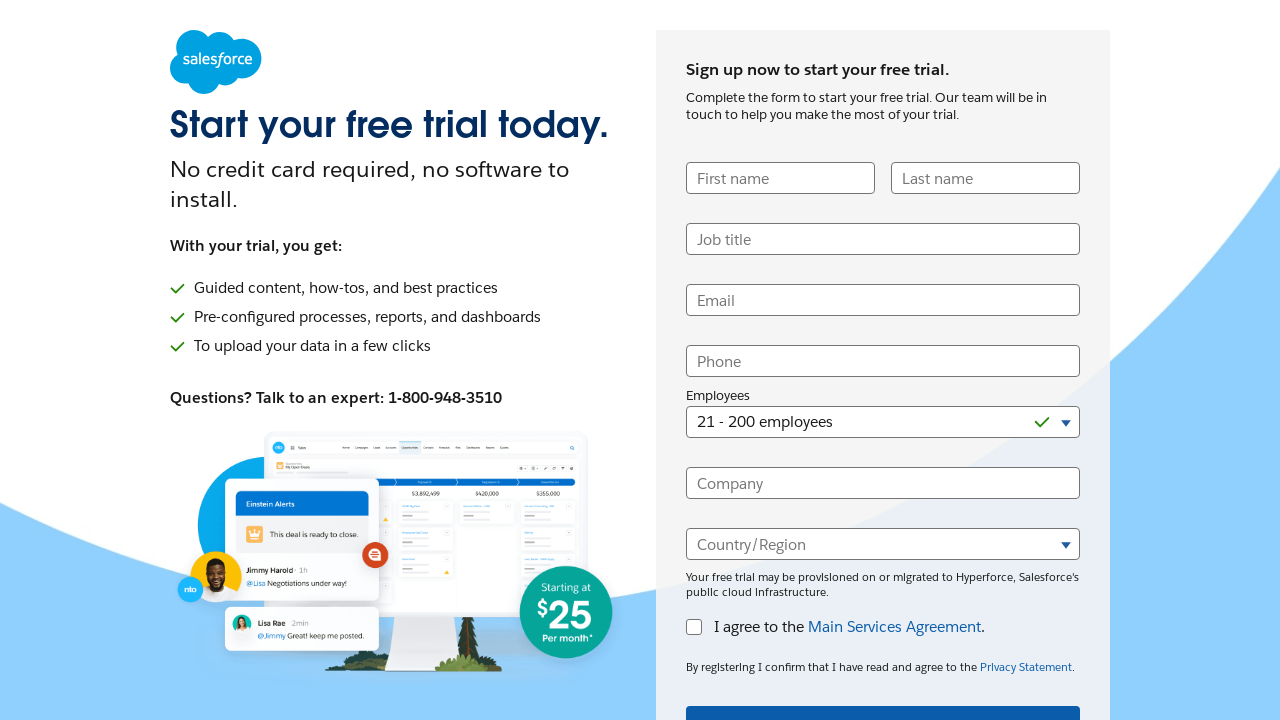